Tests new window/tab handling by clicking on a blinking text link that opens a new page, then extracts text content from the newly opened page.

Starting URL: https://rahulshettyacademy.com/loginpagePractise/

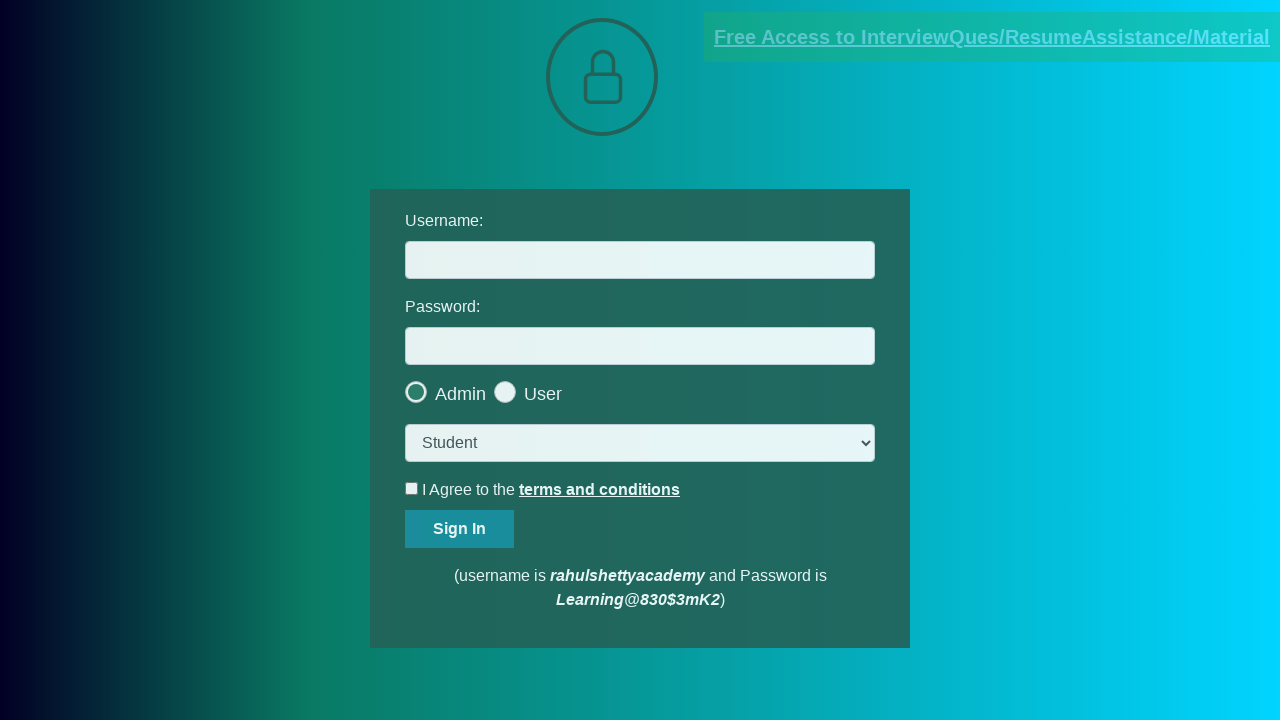

Located the blinking text link with documents-request href
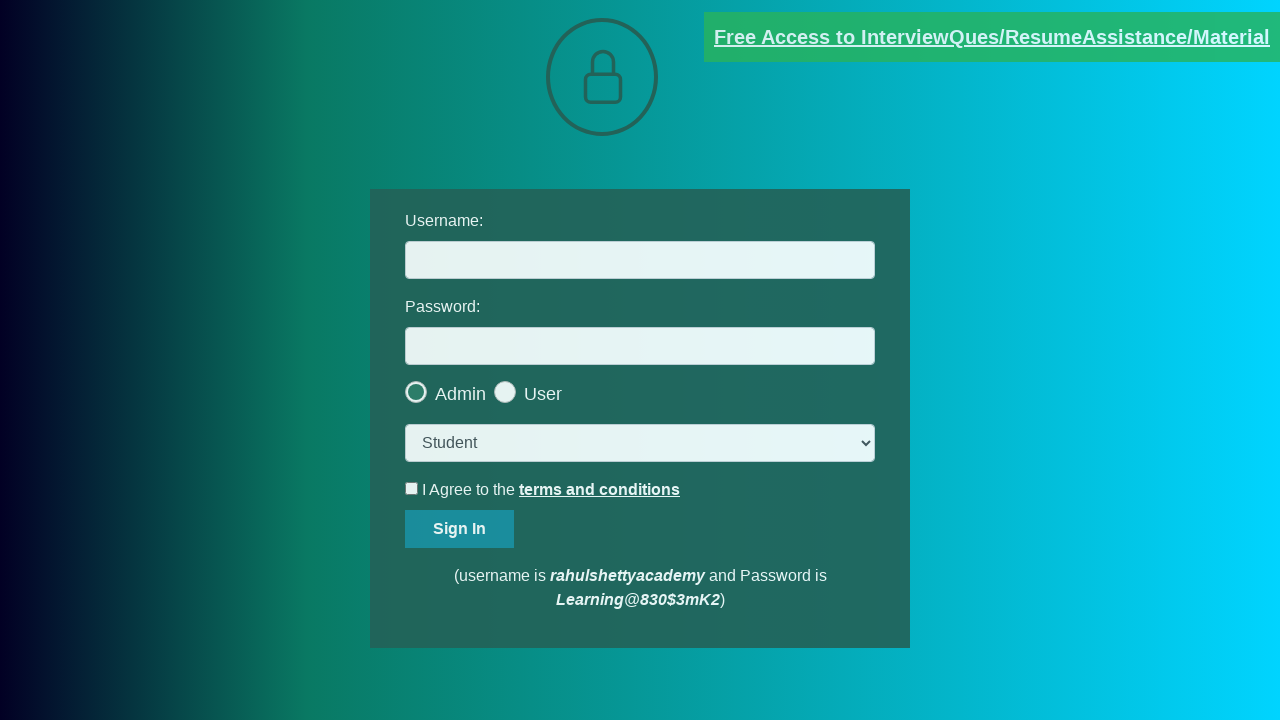

Blinking text link is now visible
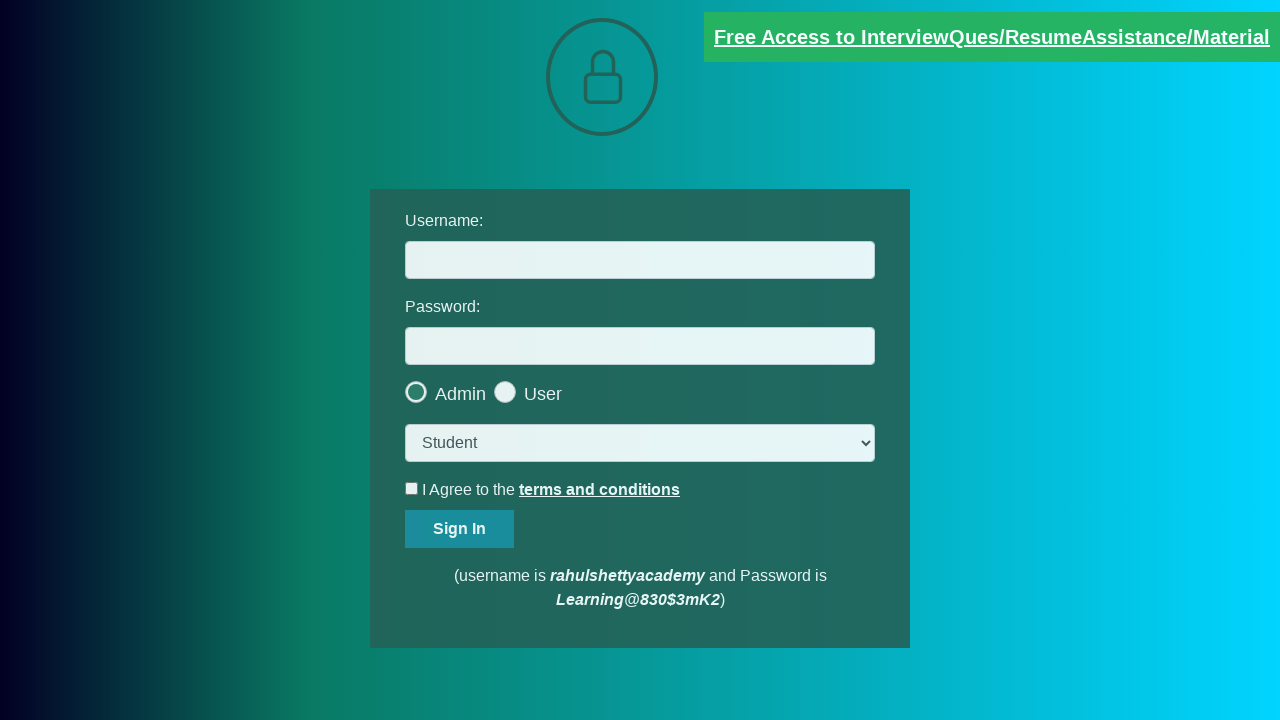

Clicked the blinking text link to open new window/tab at (992, 37) on [href*='documents-request']
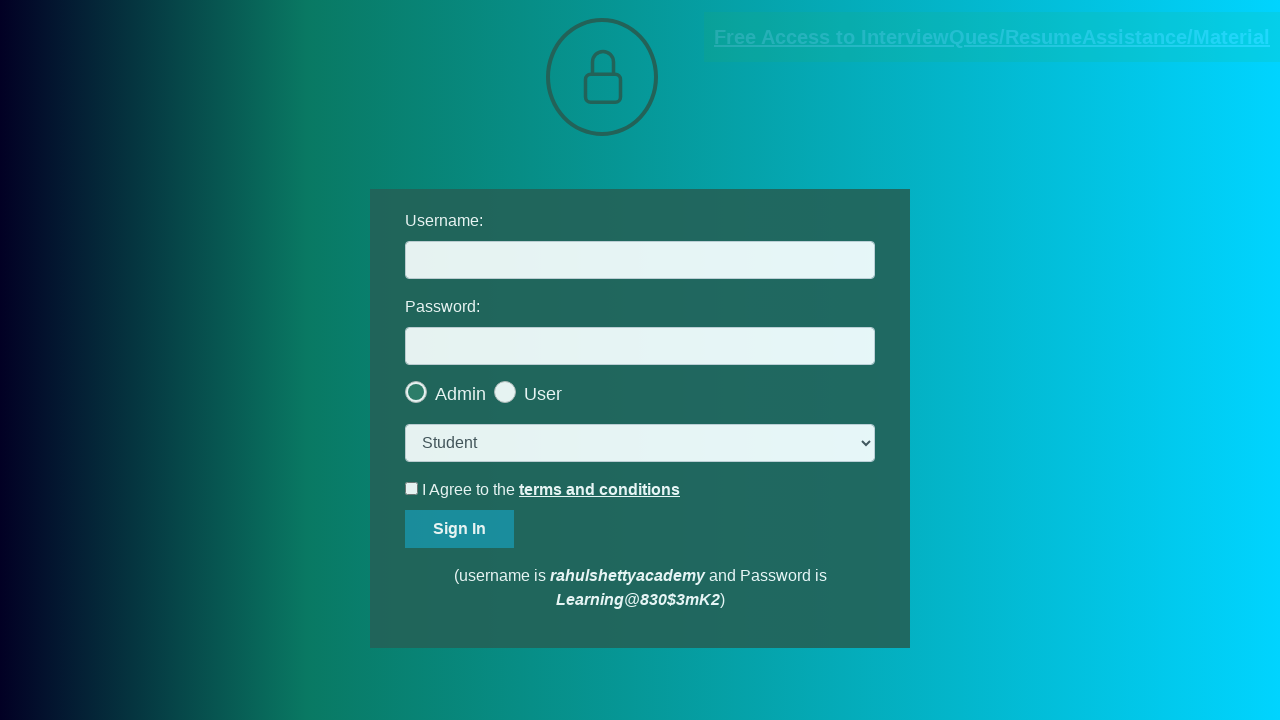

Retrieved the newly opened page object
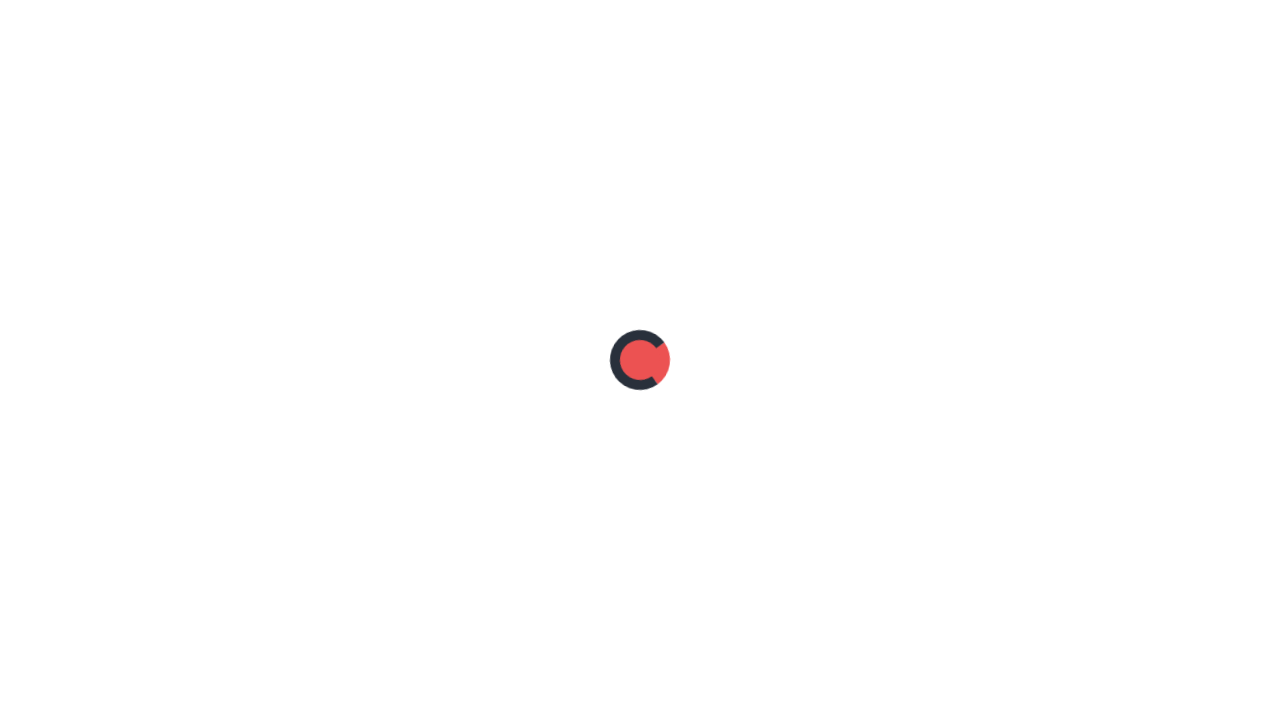

New page fully loaded
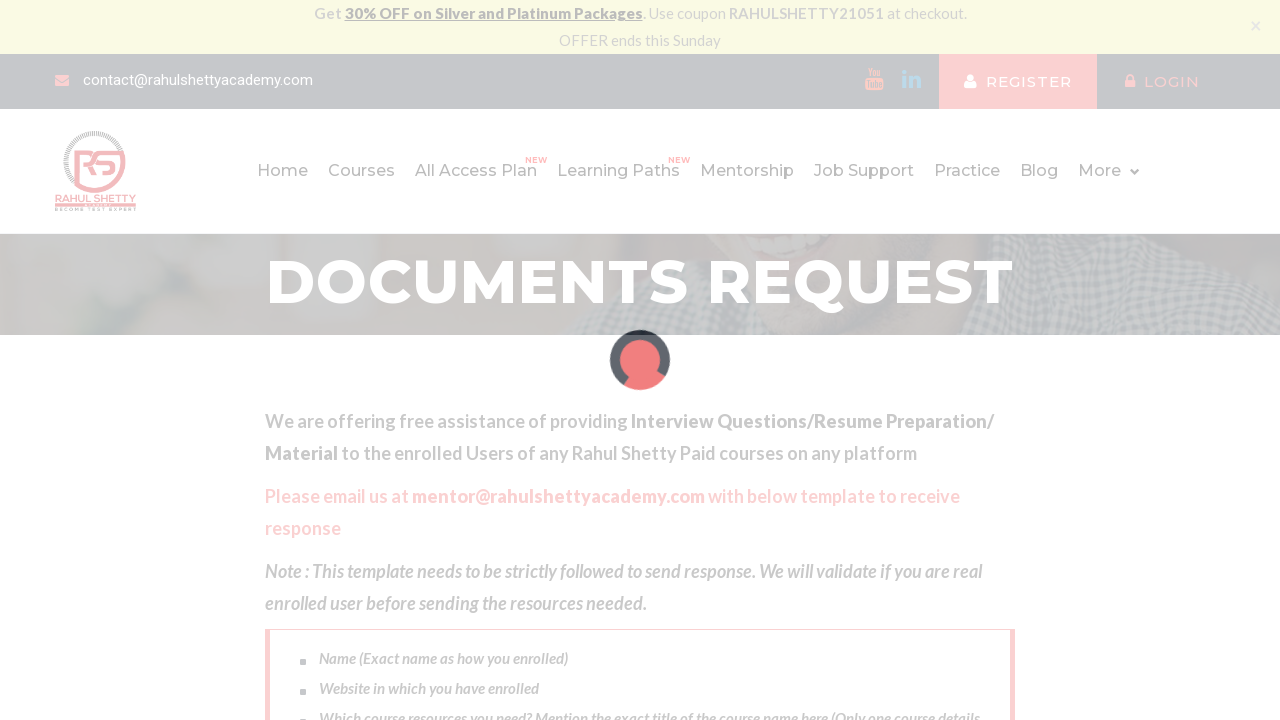

Text content with class 'red' is visible on the new page
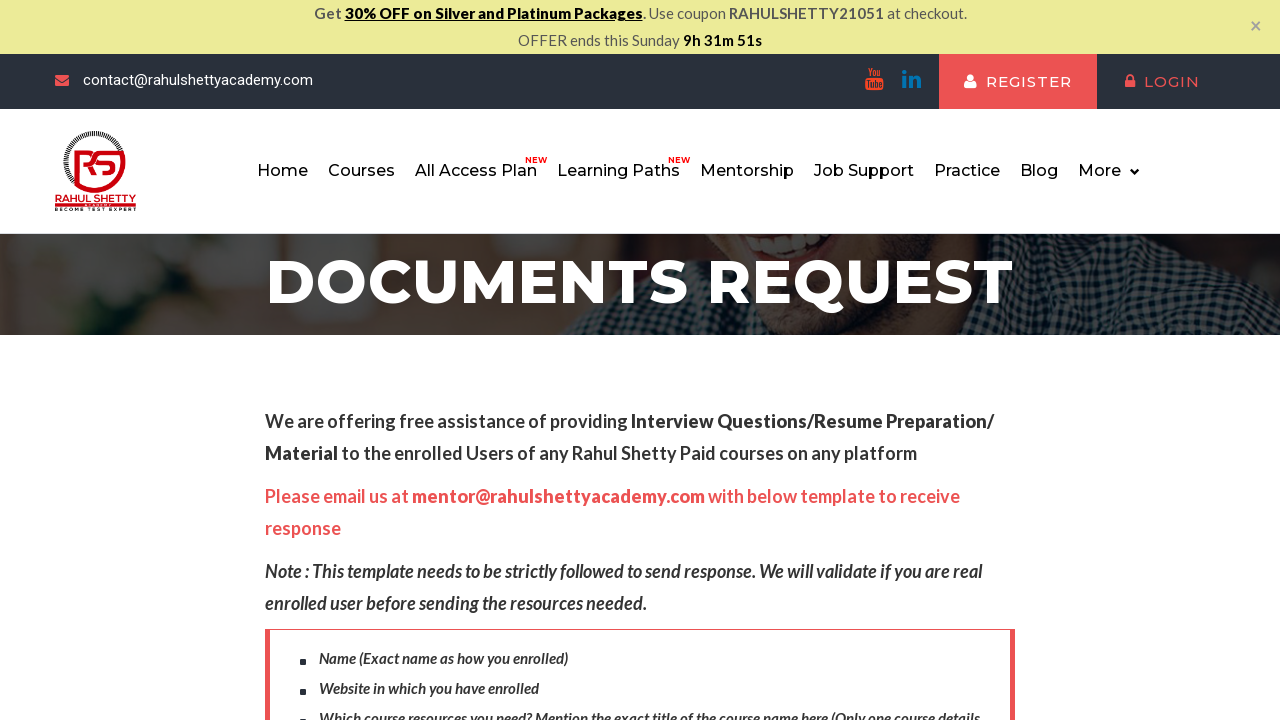

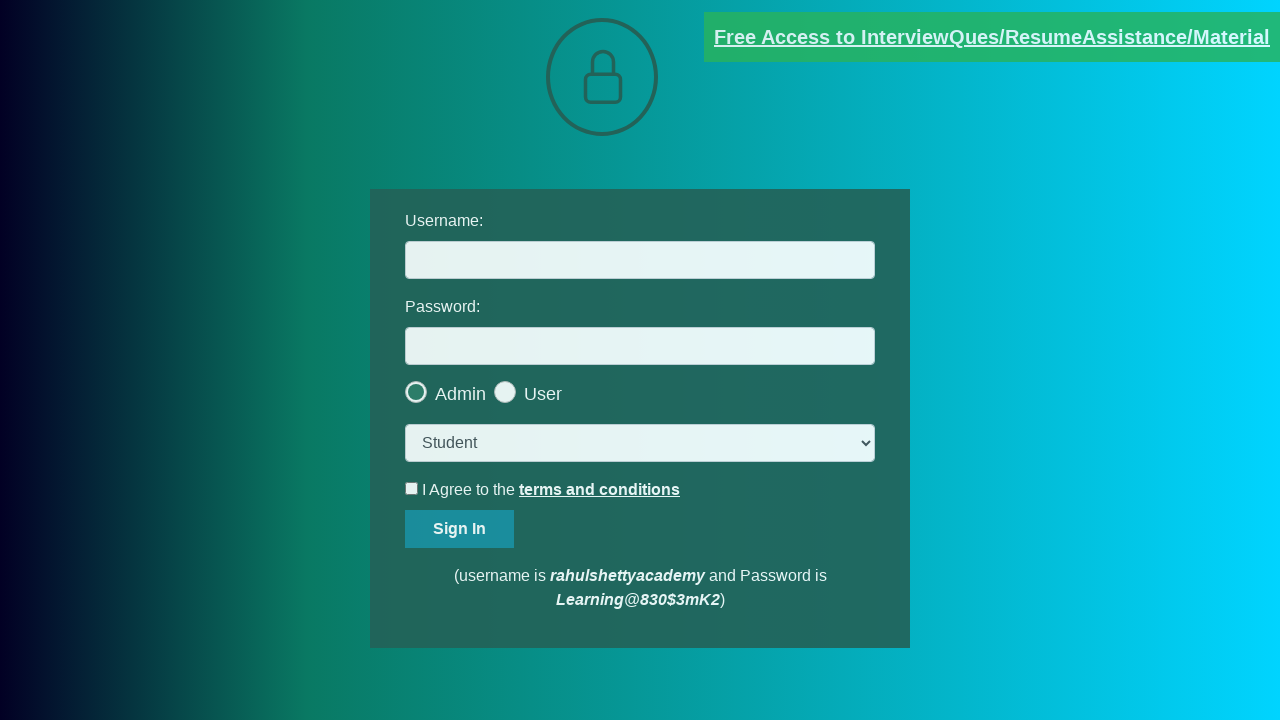